Tests the forgot password form by entering an email address into the email input field on a public test website.

Starting URL: https://the-internet.herokuapp.com/forgot_password

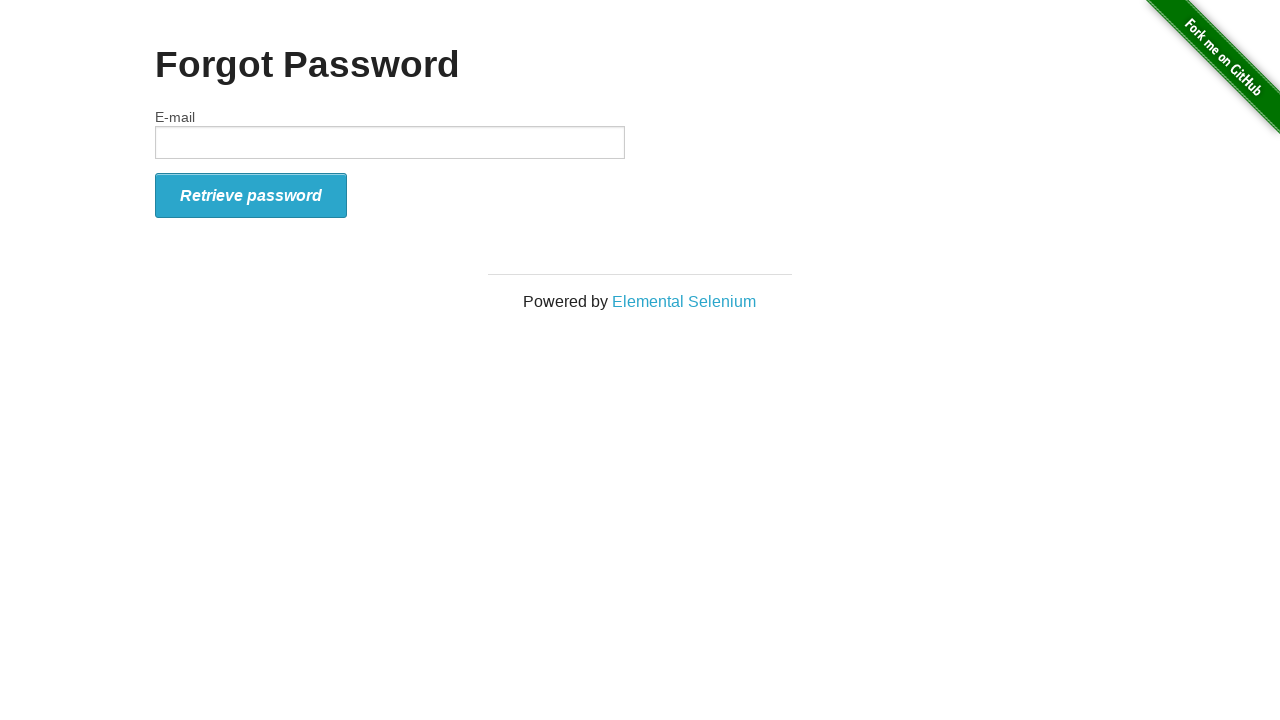

Entered email address 'jennifer.smith42@example.com' into the email input field on #email
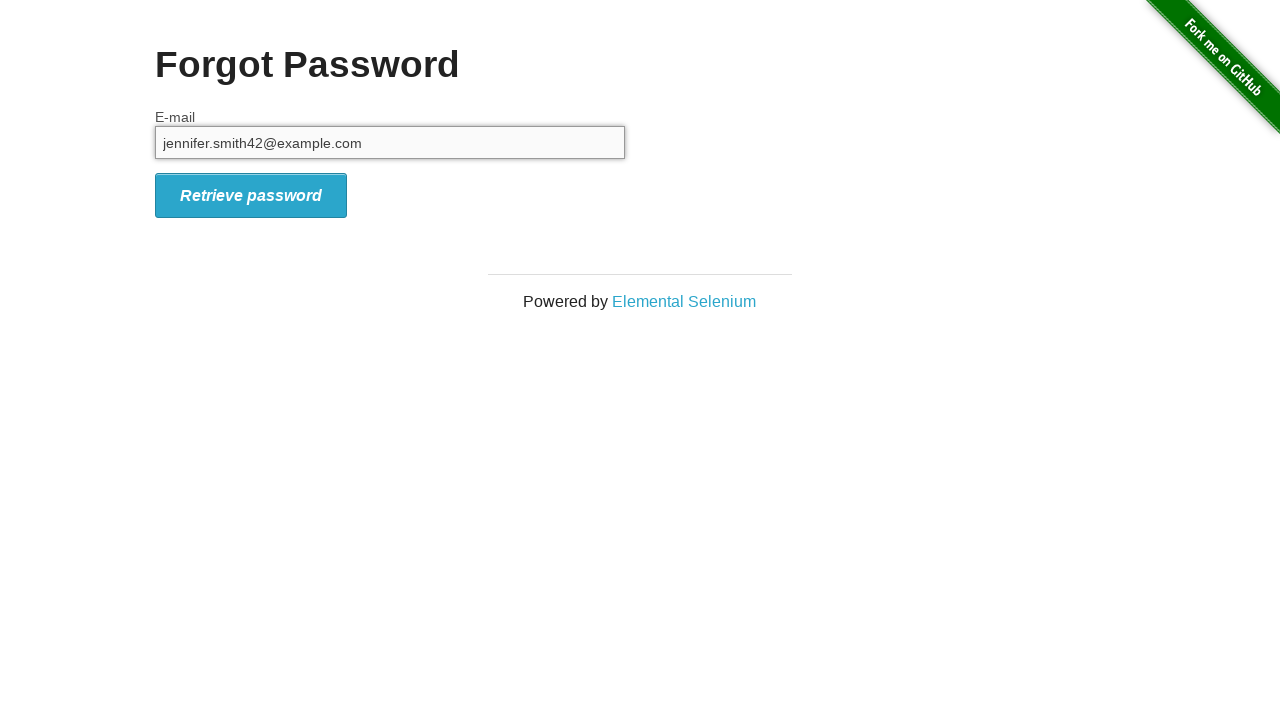

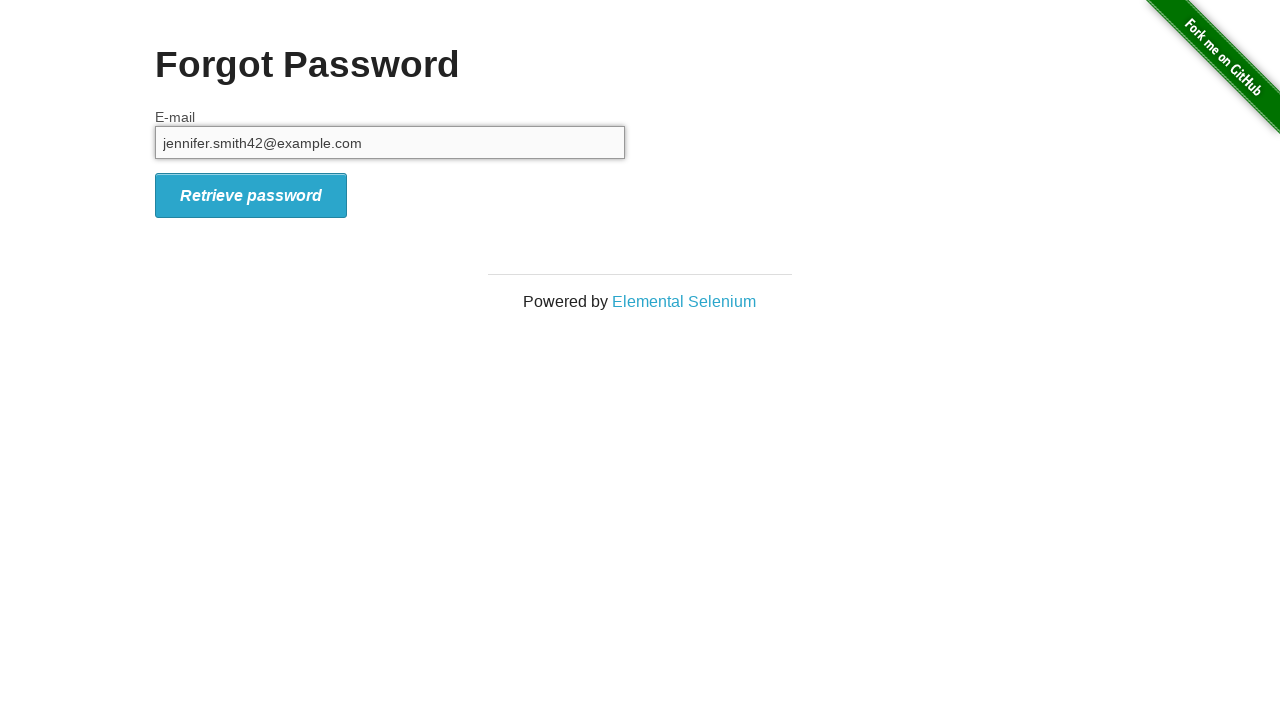